Tests autocomplete functionality by typing "Red" in a multi-select autocomplete field and pressing Tab to select the option

Starting URL: https://demoqa.com/auto-complete

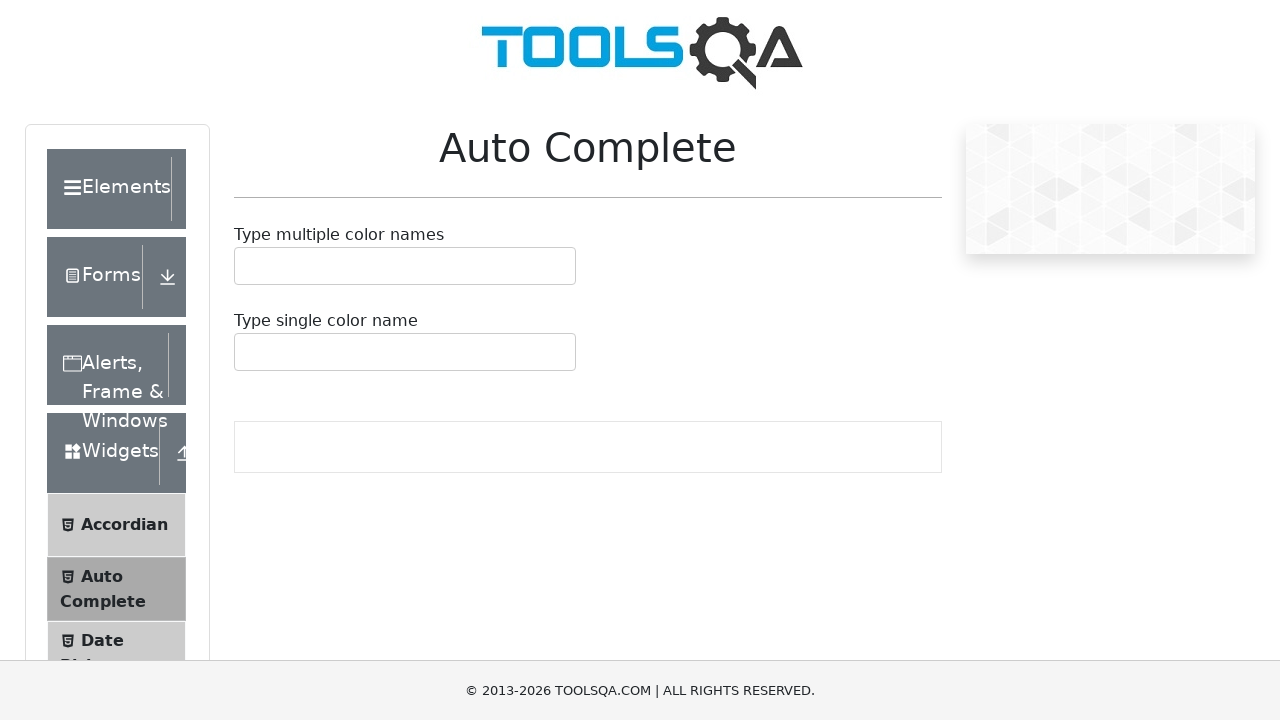

Clicked on the multi-select autocomplete input field at (405, 266) on xpath=//div[@id='autoCompleteMultipleContainer']/div/div
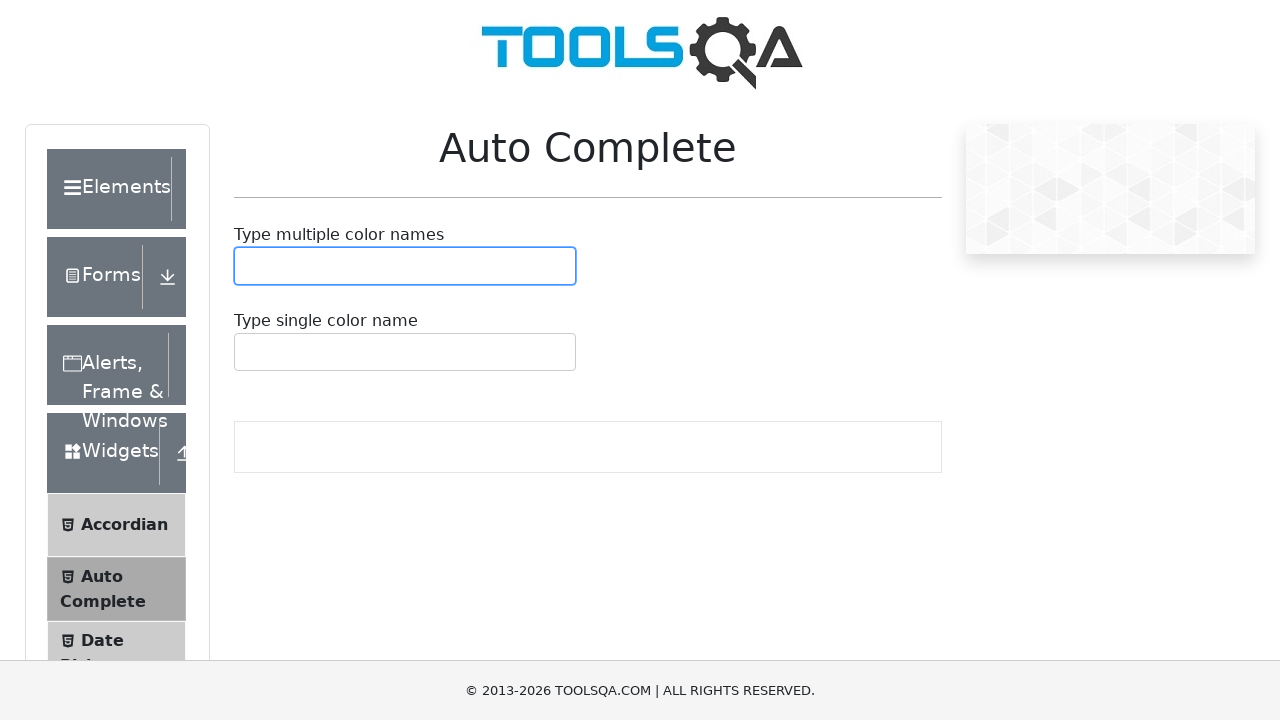

Typed 'Red' in the autocomplete field to trigger suggestions on //div[@id='autoCompleteMultipleContainer']/div/div
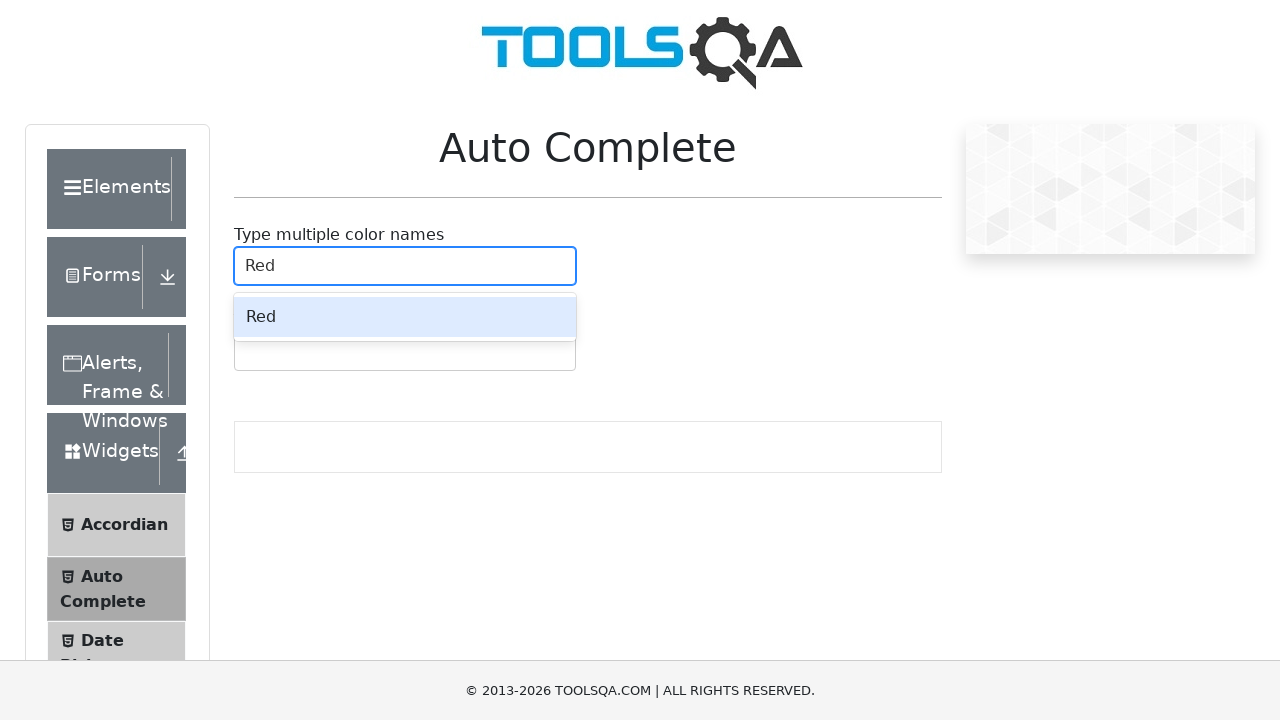

Pressed Tab to select the autocomplete suggestion
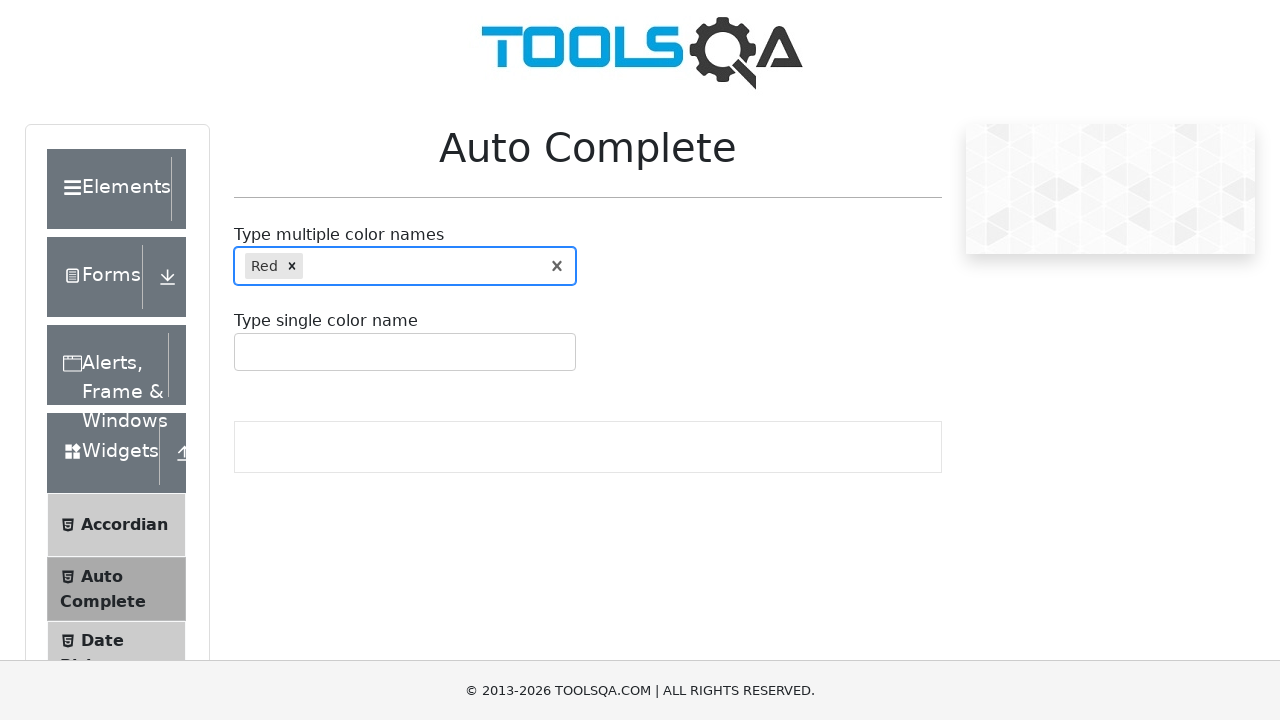

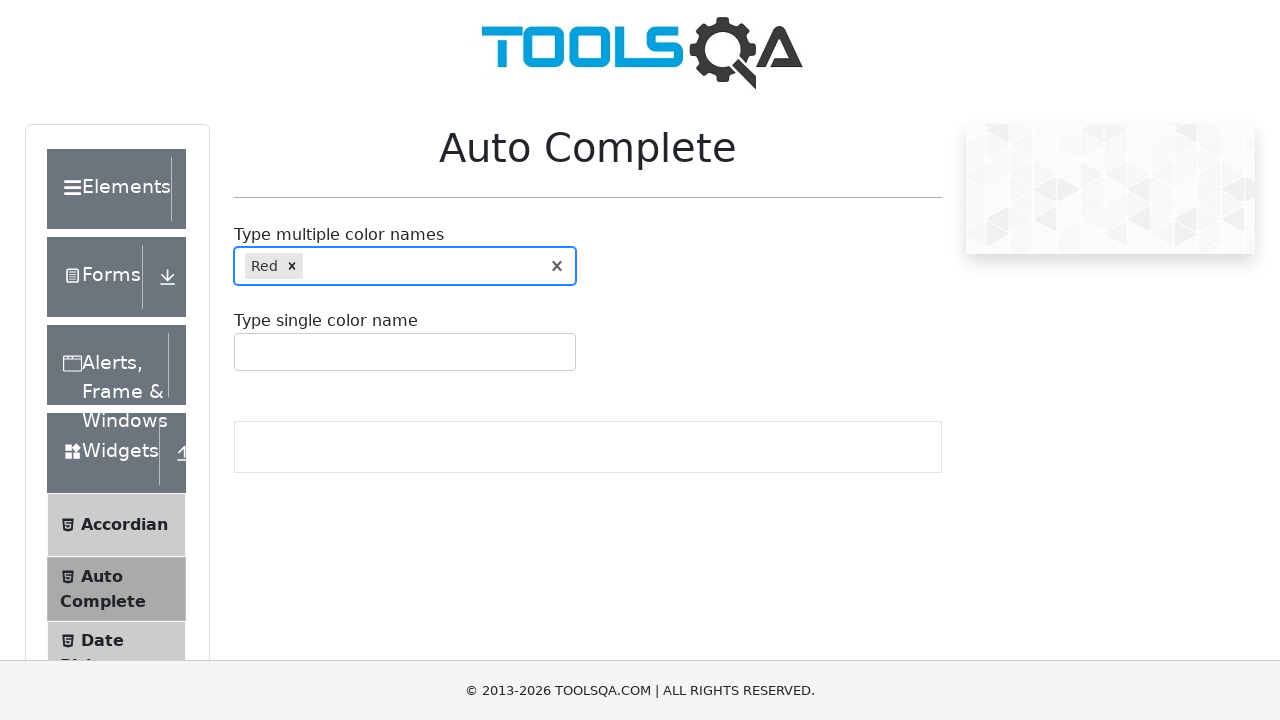